Verifies error message appears when clicking login without credentials

Starting URL: https://the-internet.herokuapp.com/

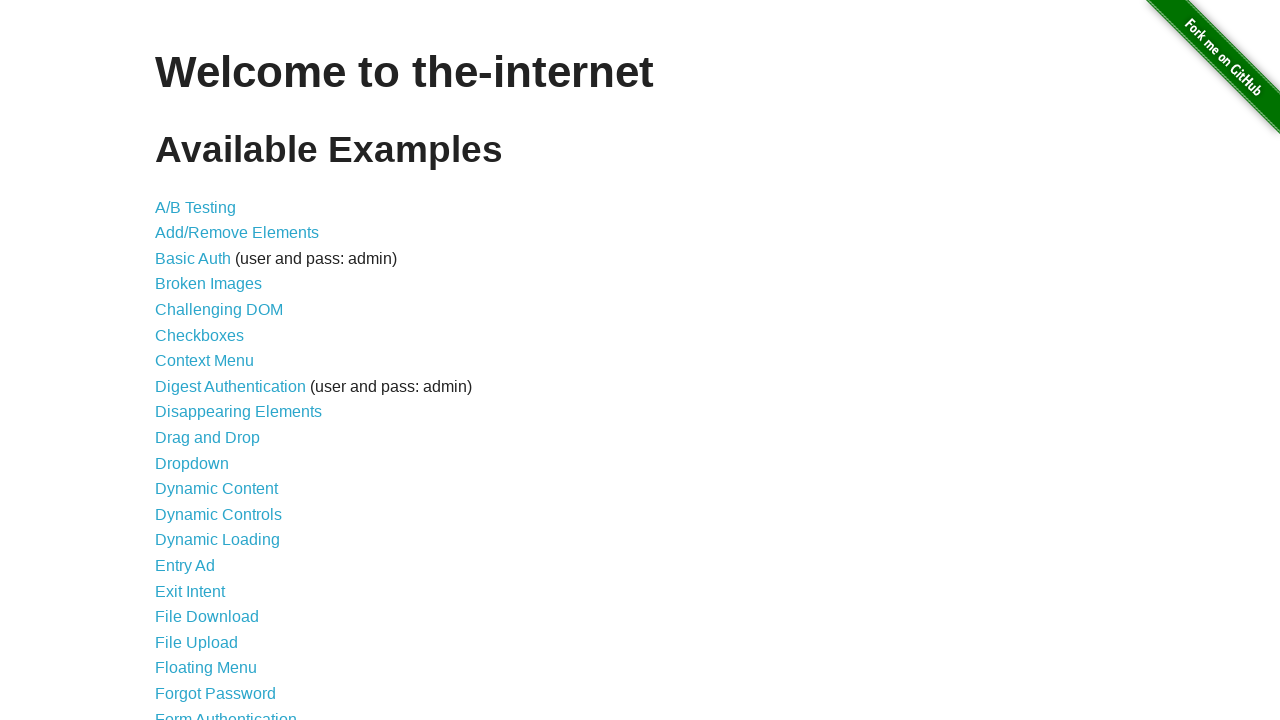

Navigated to the-internet.herokuapp.com
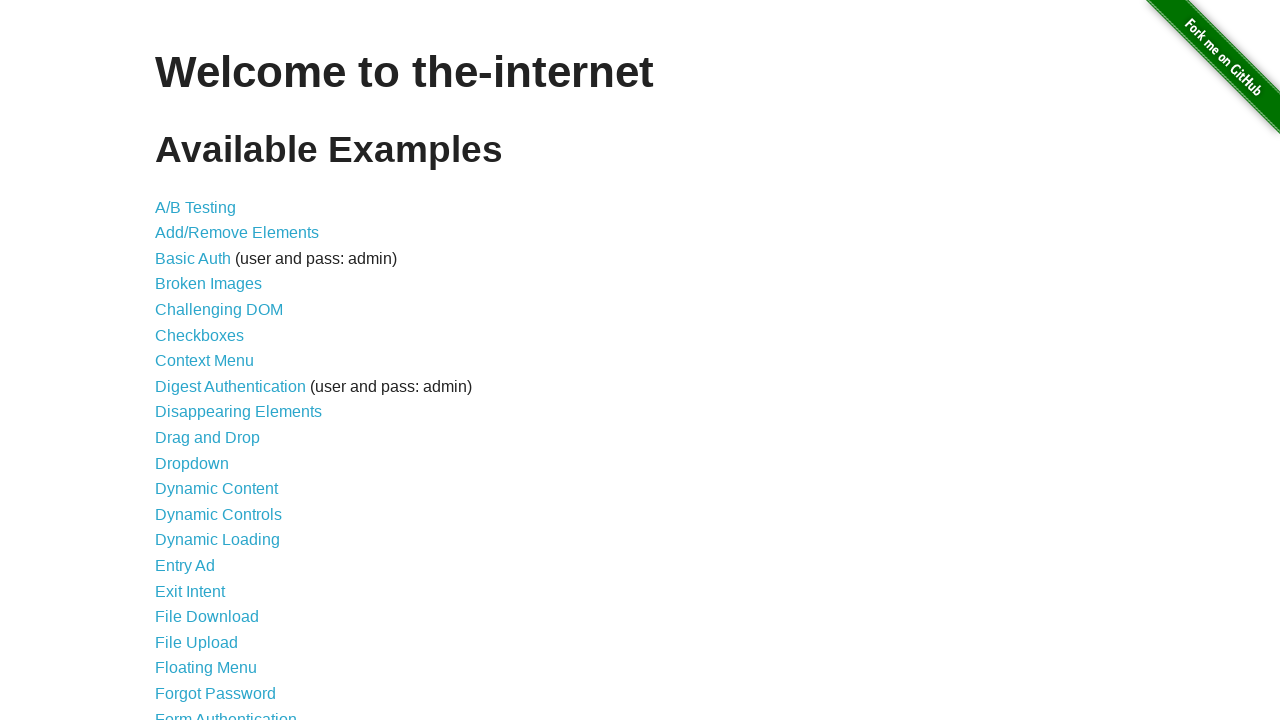

Clicked on Form Authentication link at (226, 712) on text=Form Authentication
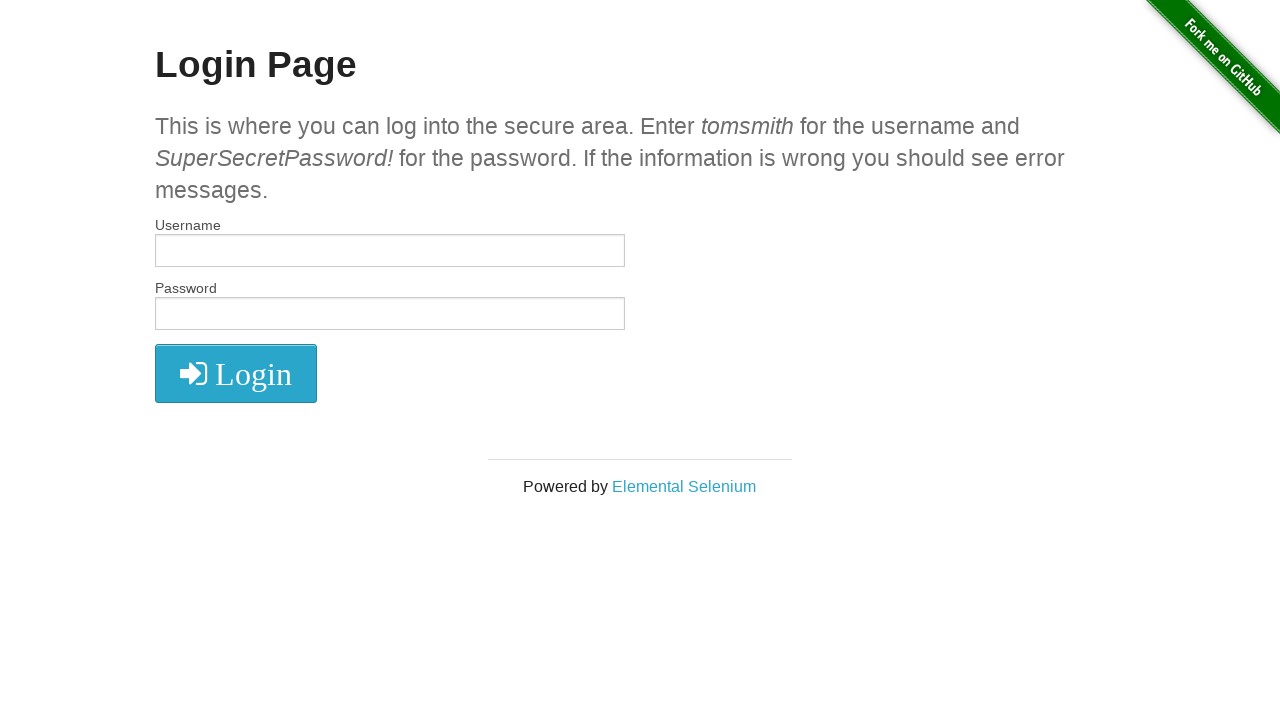

Clicked login button without entering credentials at (236, 373) on .radius
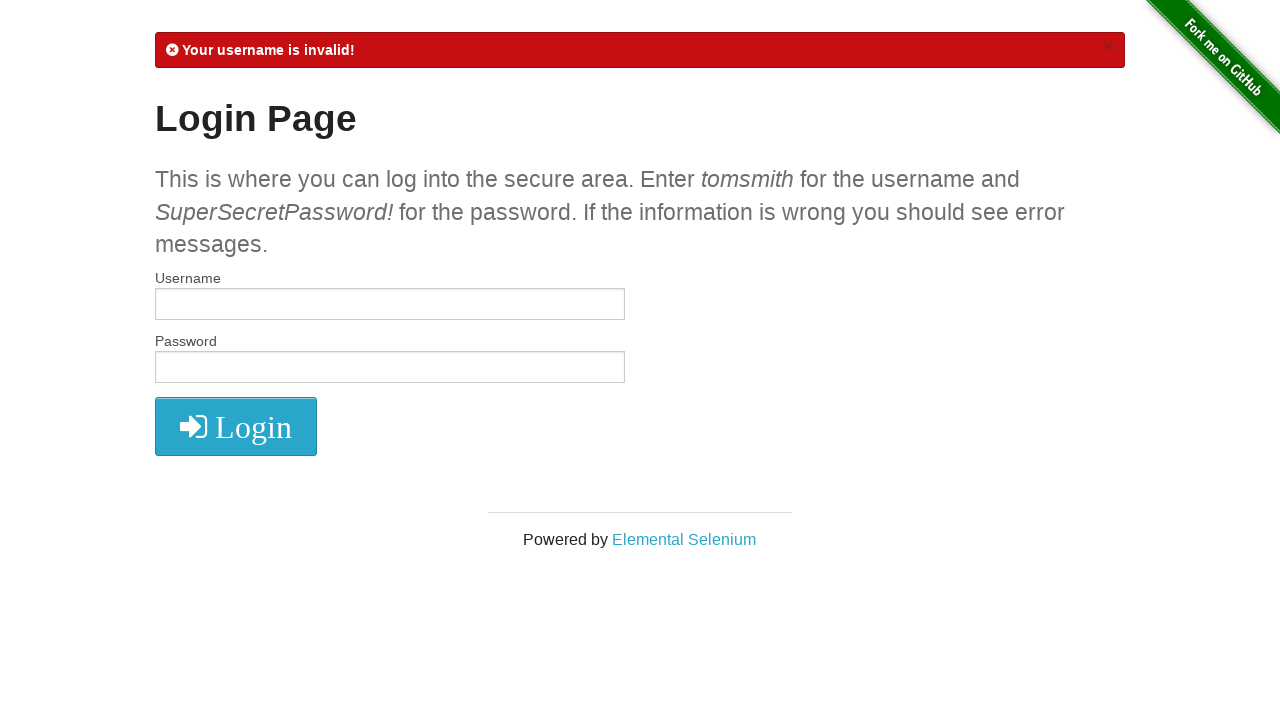

Located error message element
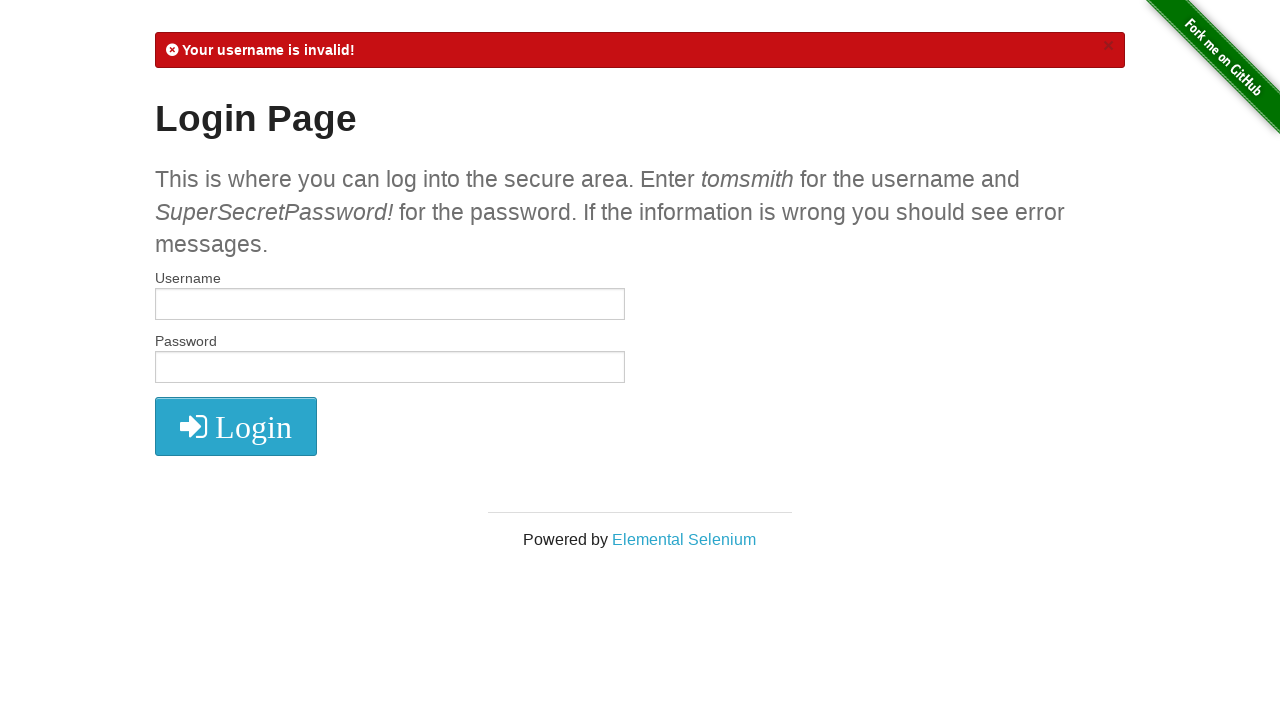

Verified error message 'Your username is invalid!' appears
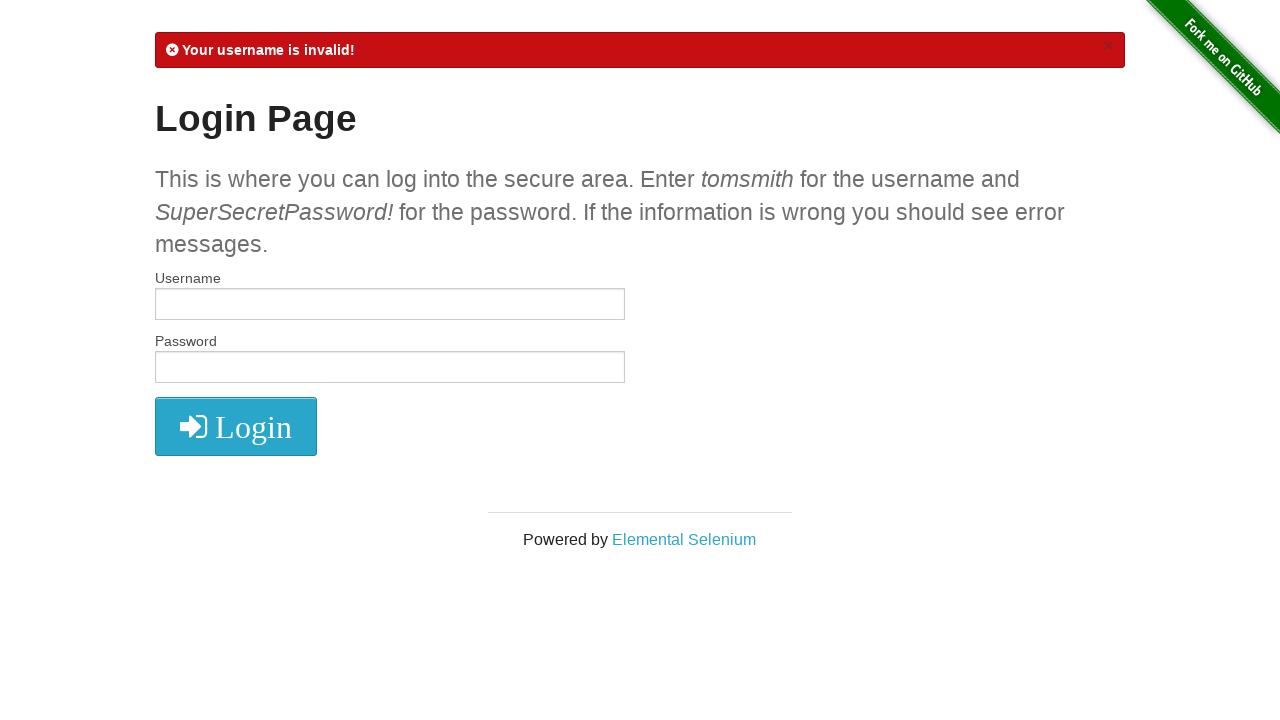

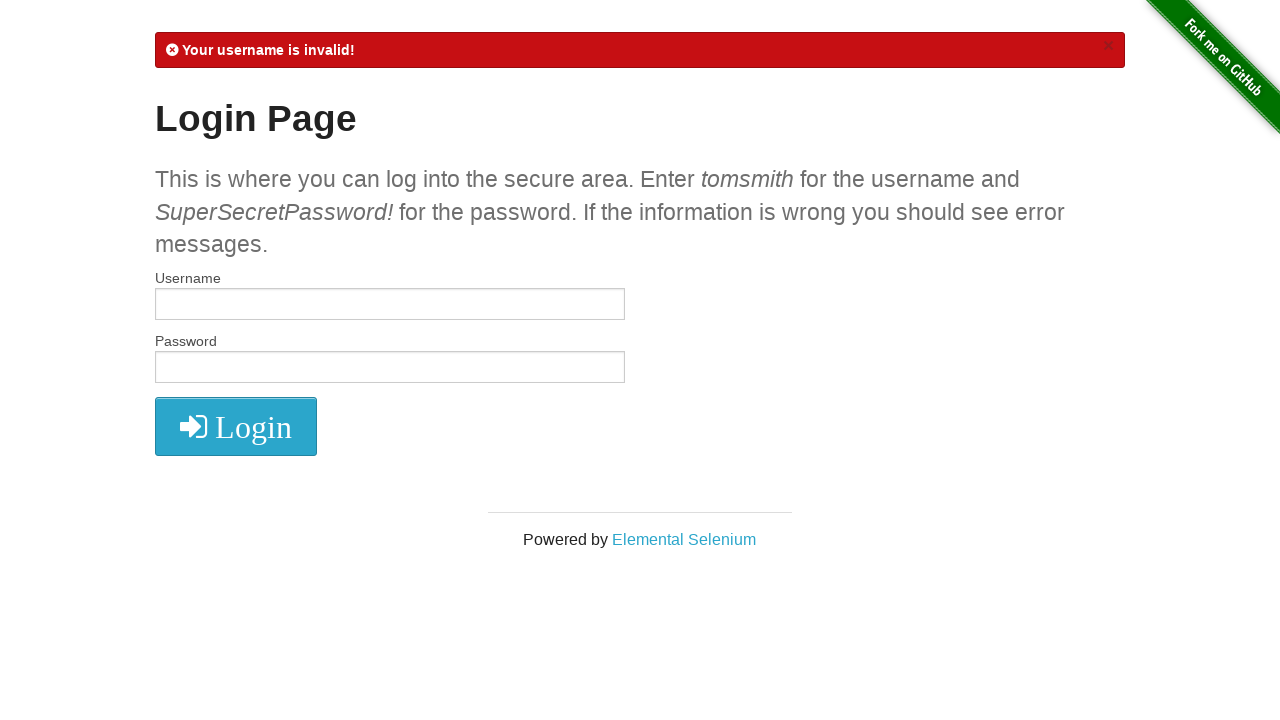